Switches the website to English version and verifies the English title is displayed

Starting URL: http://denisenkodenis.ru

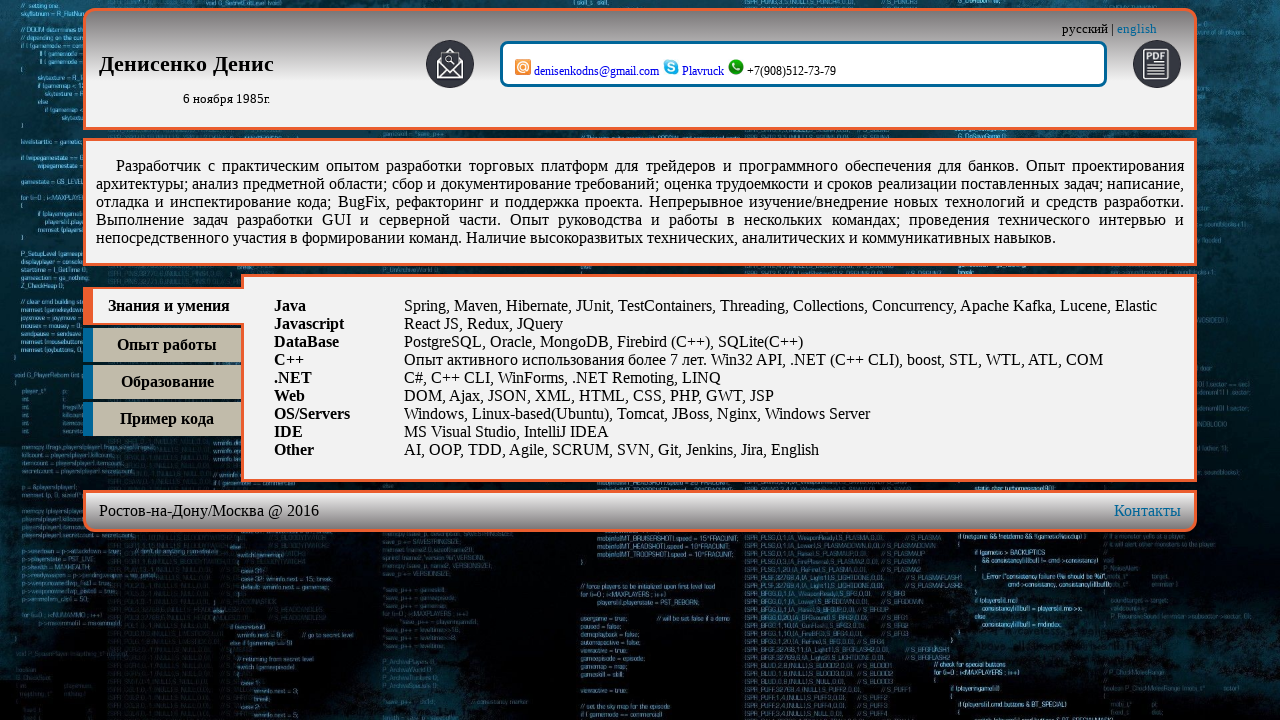

Waited for page to load with Russian title 'Денисенко Денис'
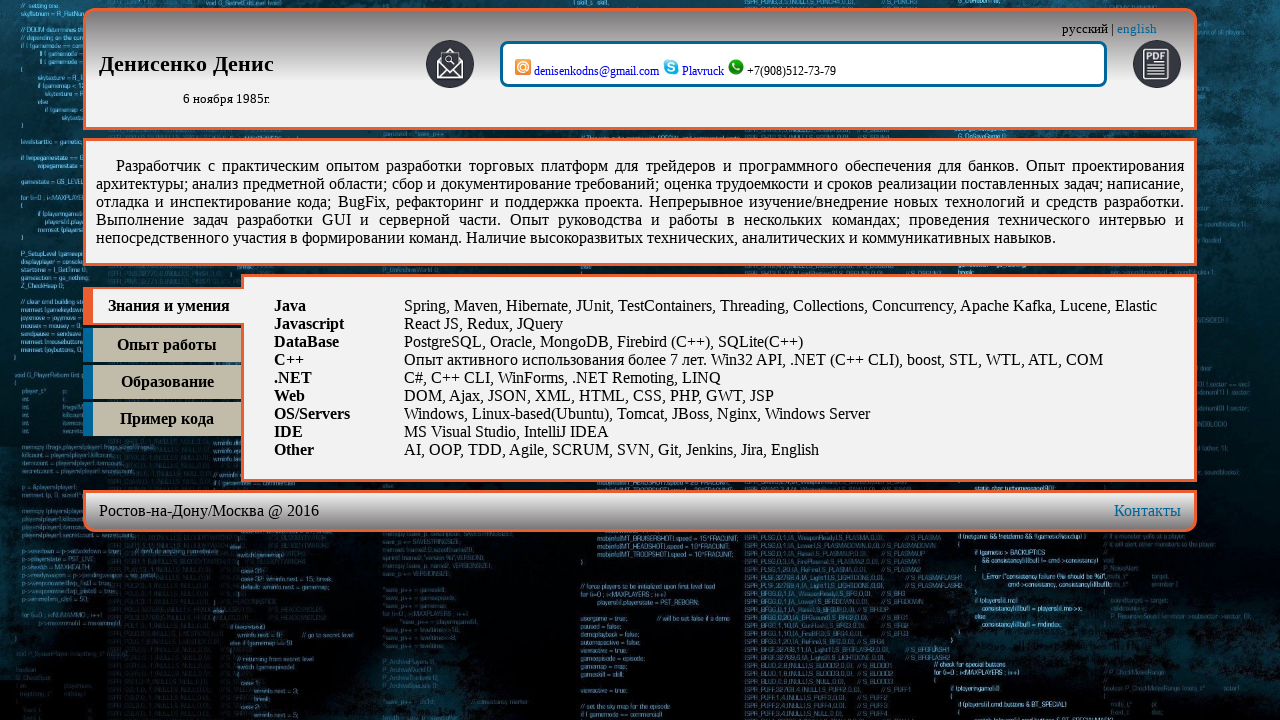

Clicked on English language button at (1137, 28) on xpath=//div[@class="block border indent header"]/div/a[@href="#en"]
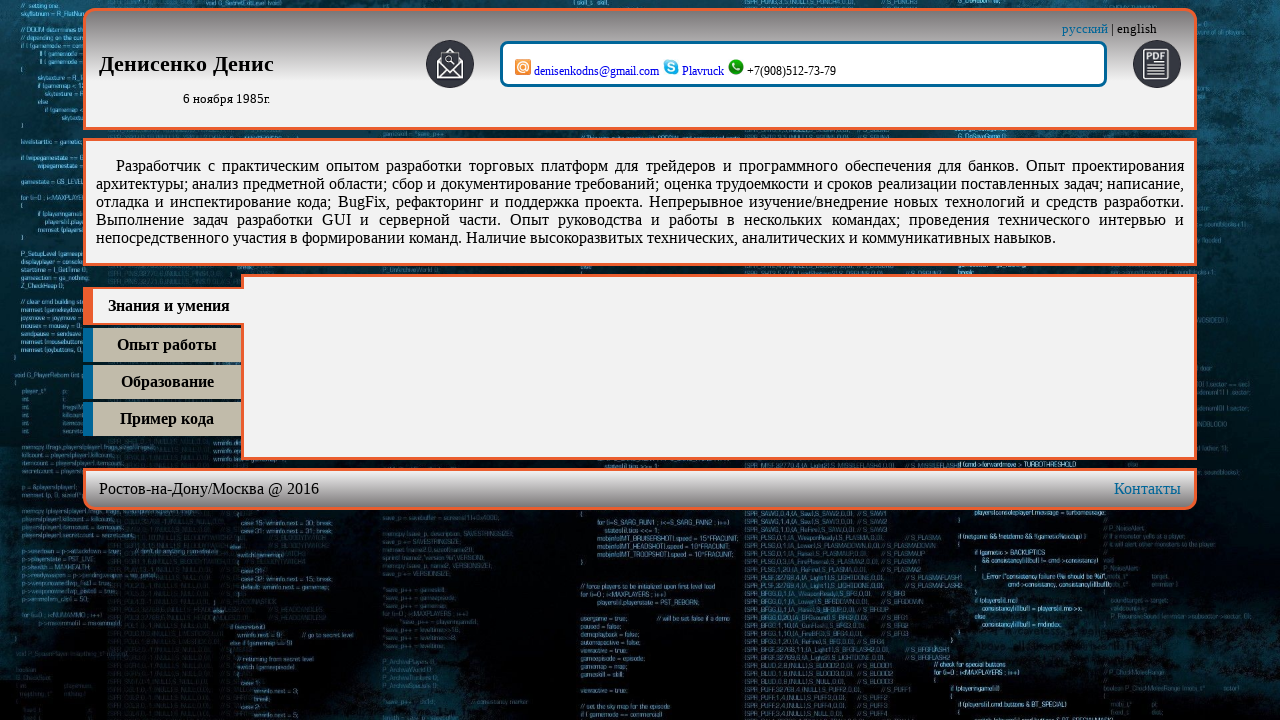

Waited for title to change to English 'Denisenko Denis'
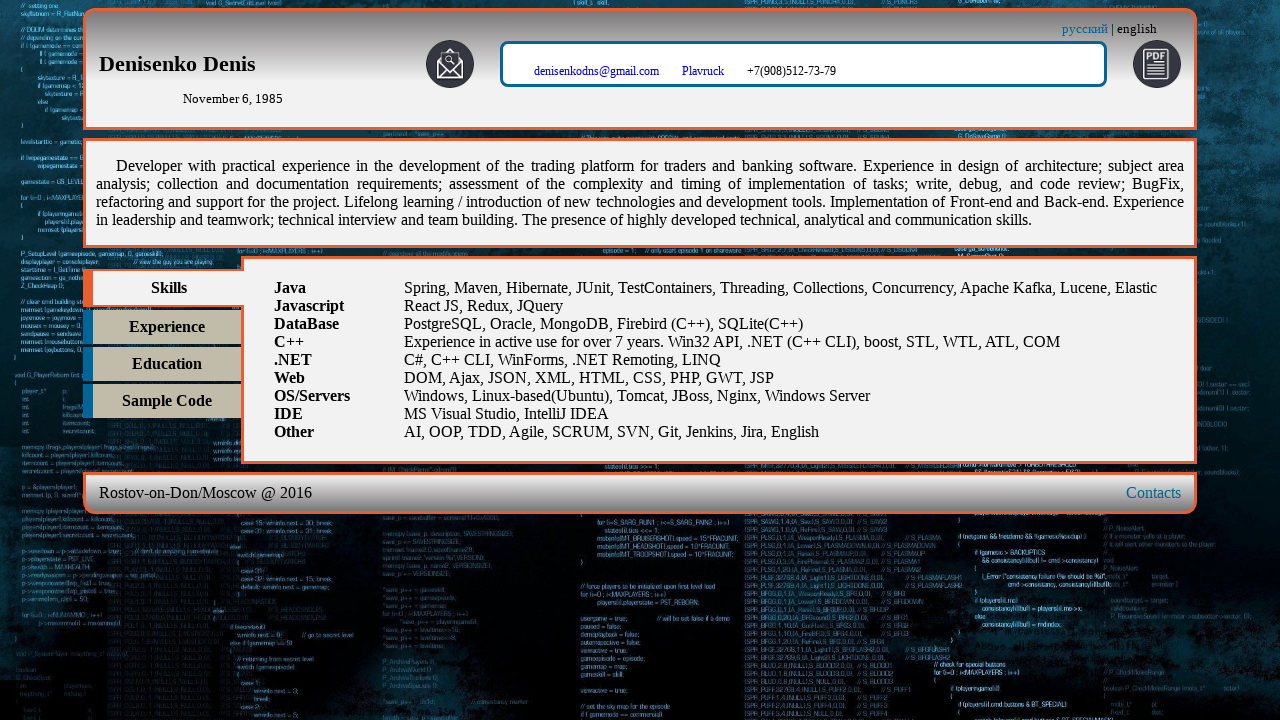

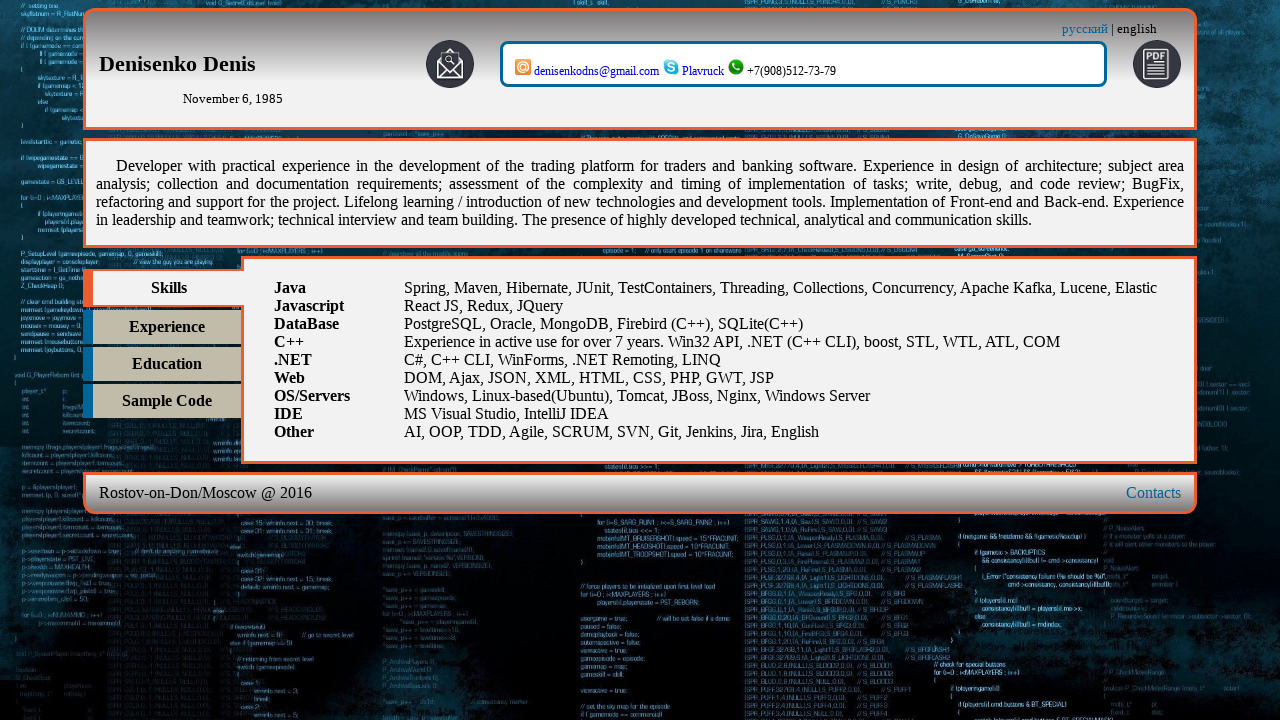